Tests dynamic element loading by clicking a start button and waiting for welcome text to appear

Starting URL: https://syntaxprojects.com/dynamic-elements-loading.php

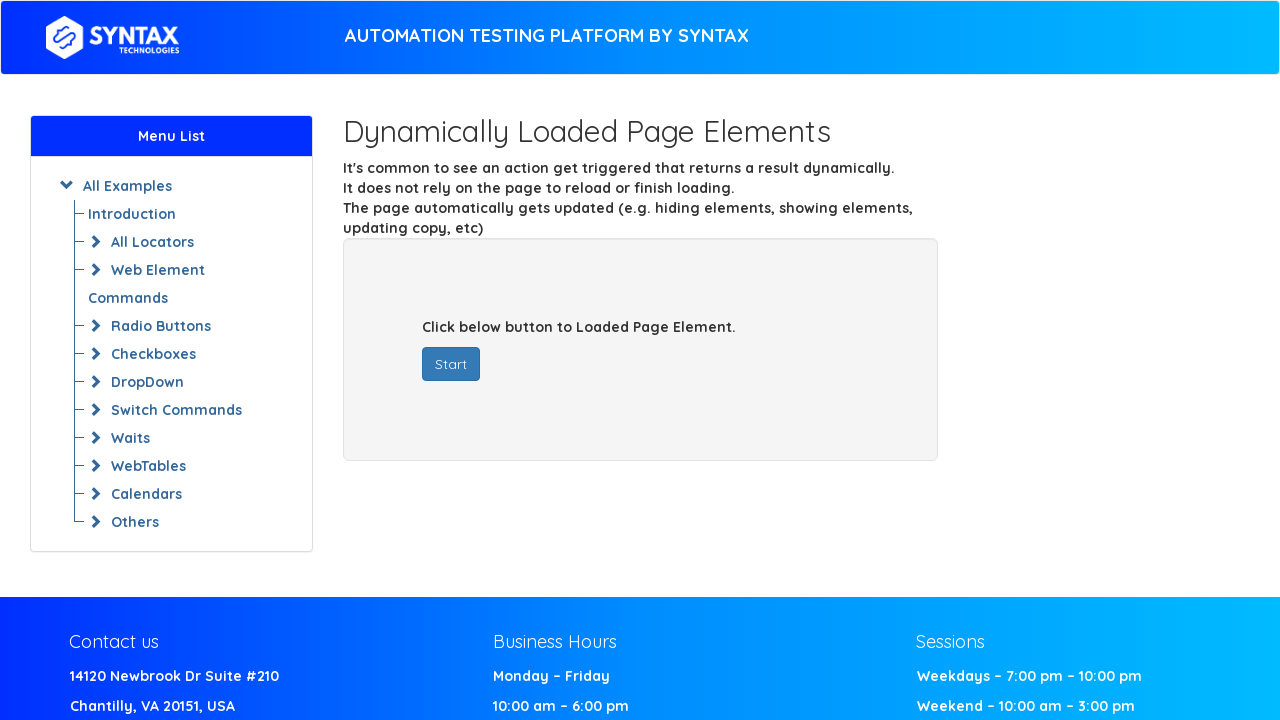

Clicked start button to trigger dynamic content loading at (451, 364) on #startButton
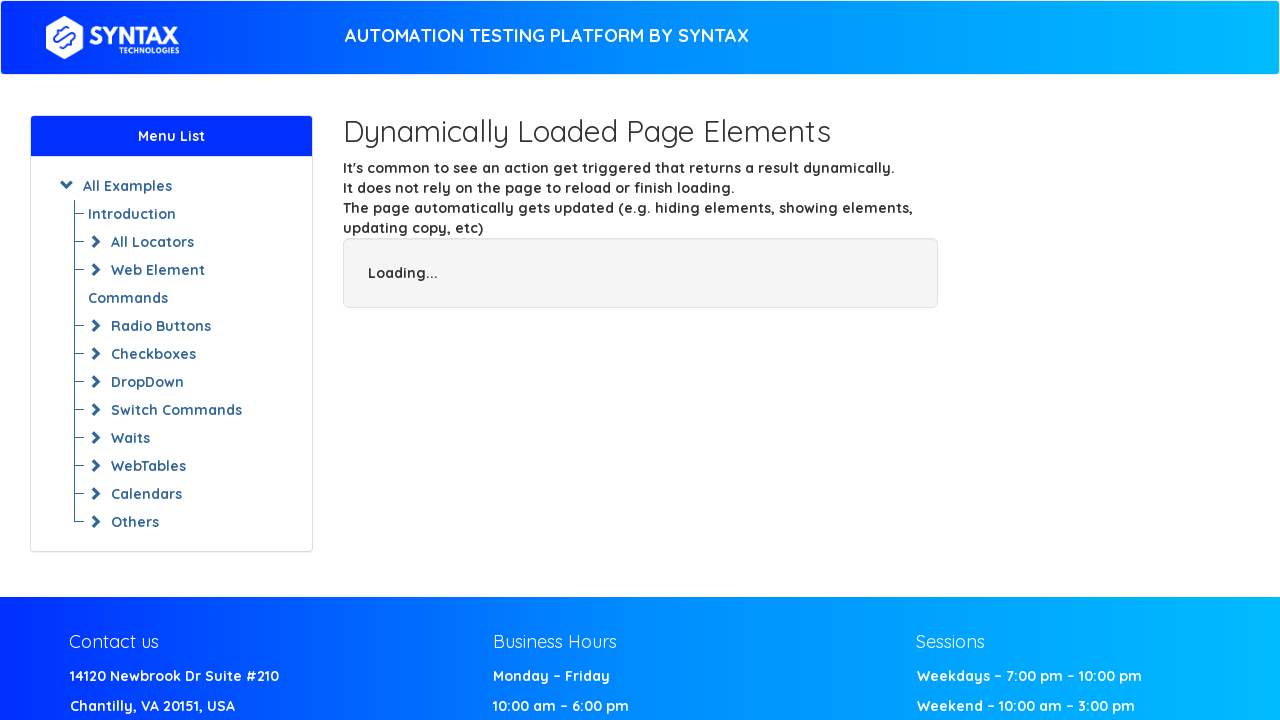

Waited for welcome text to appear after clicking start
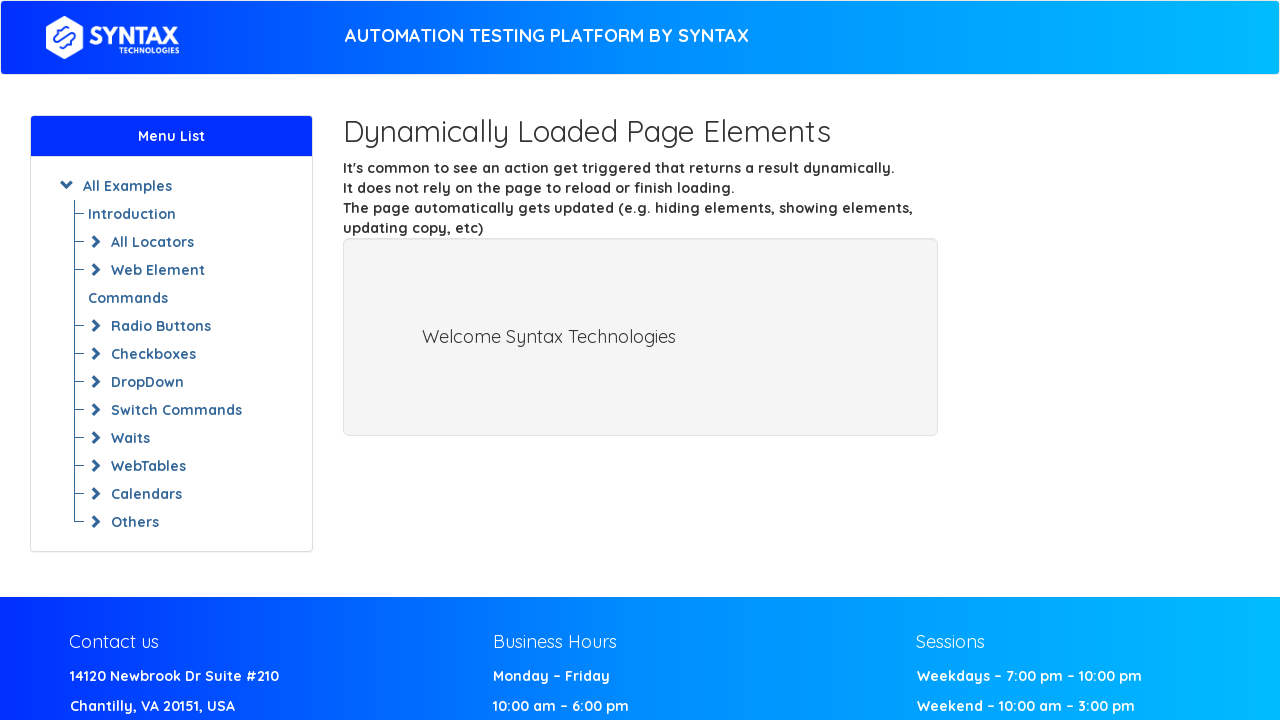

Located the welcome element
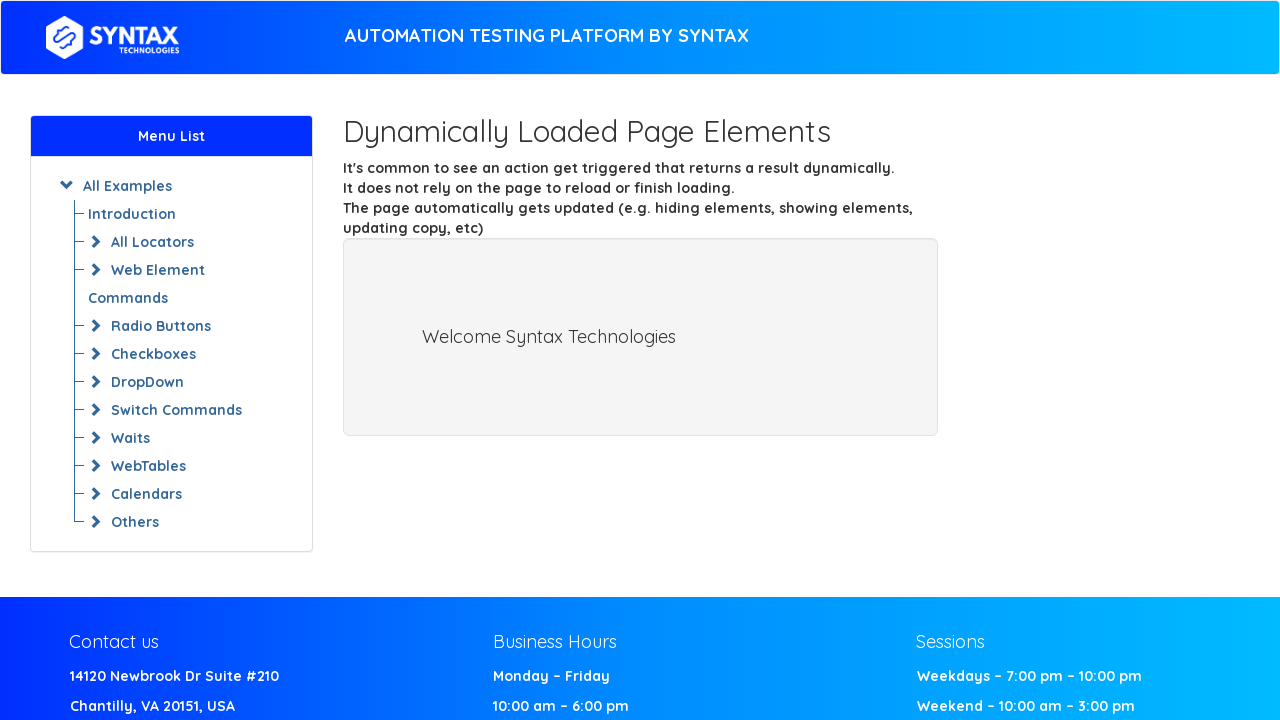

Retrieved welcome text content
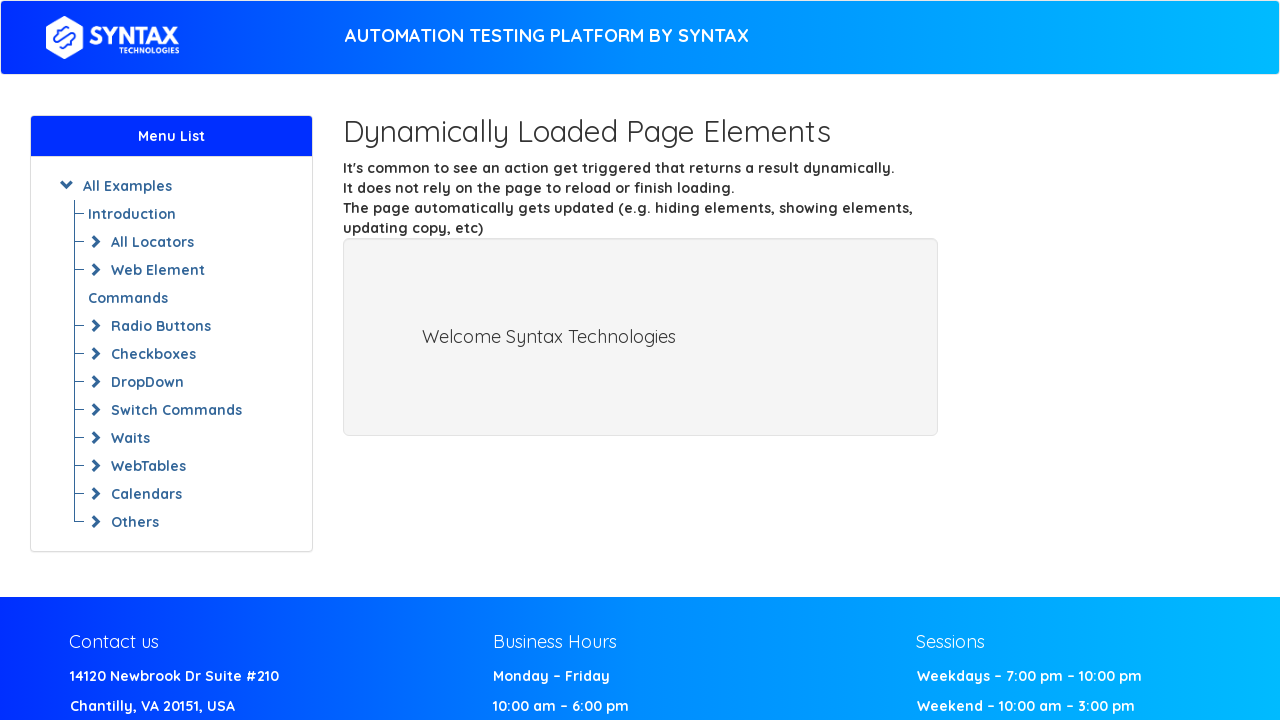

Printed welcome text: Welcome Syntax Technologies
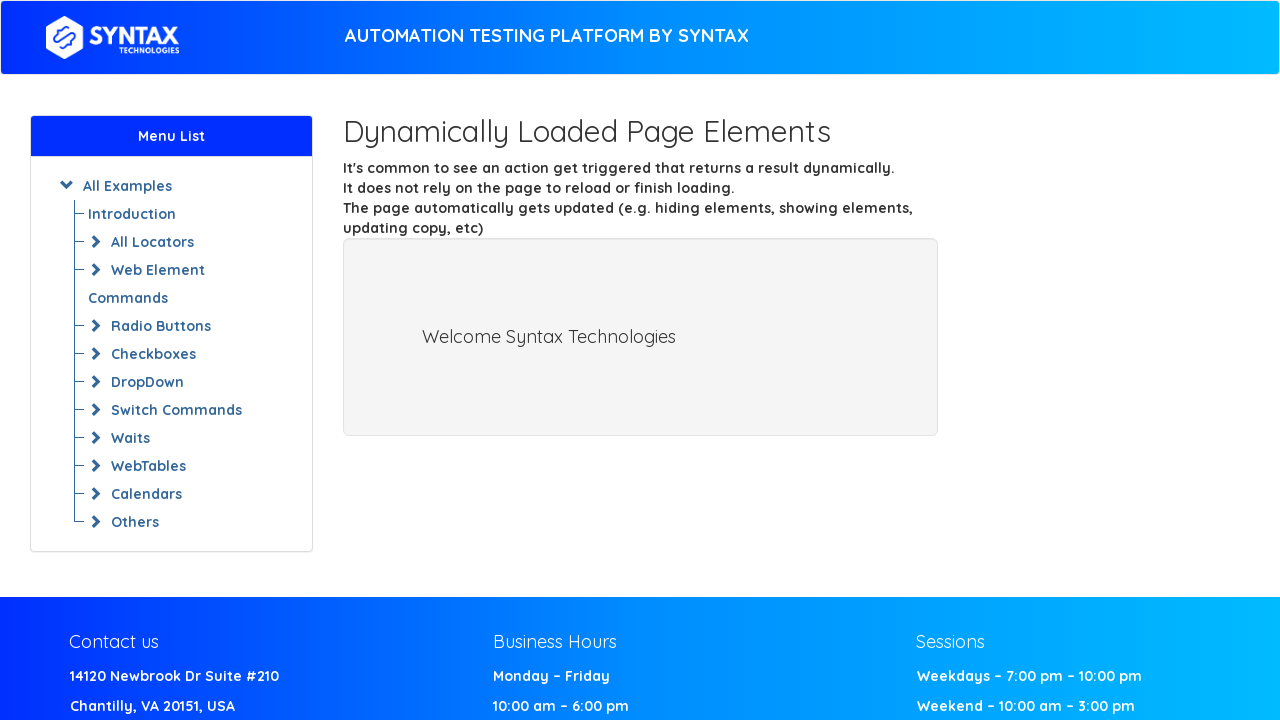

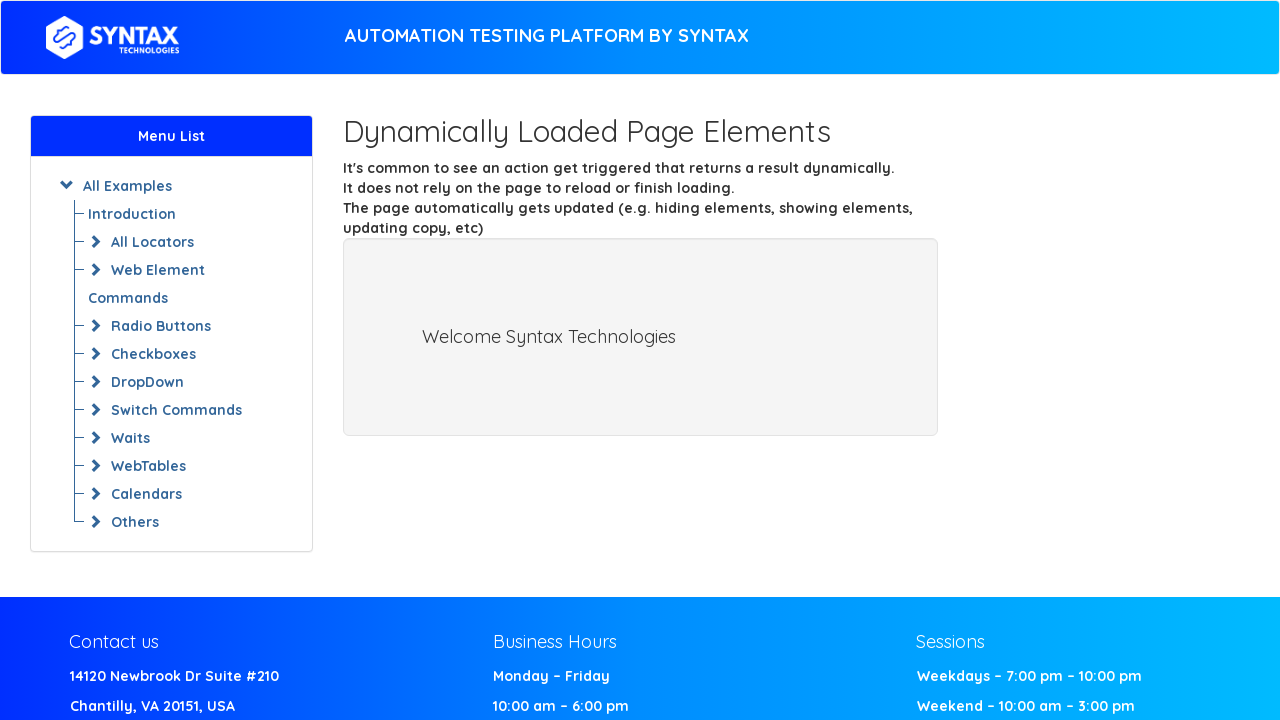